Tests the login button click functionality on Sauce Demo site without entering credentials, likely to verify form validation or button responsiveness

Starting URL: https://www.saucedemo.com/

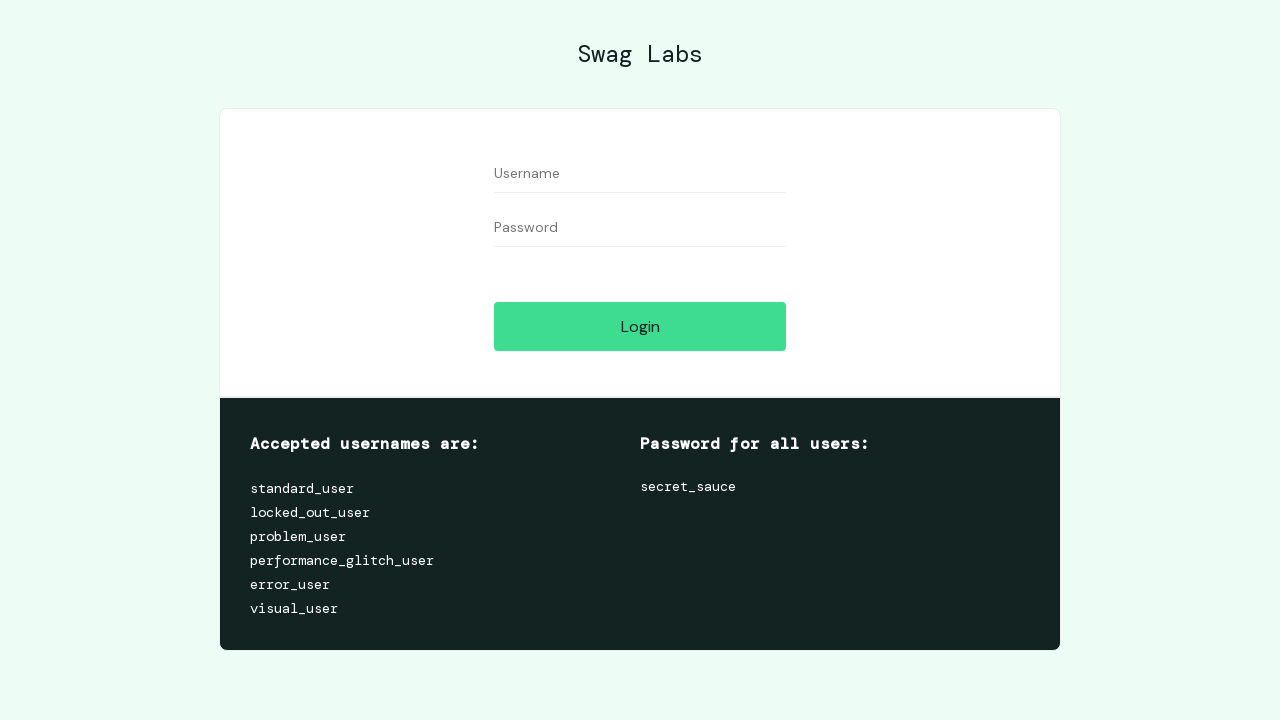

Located the login button element
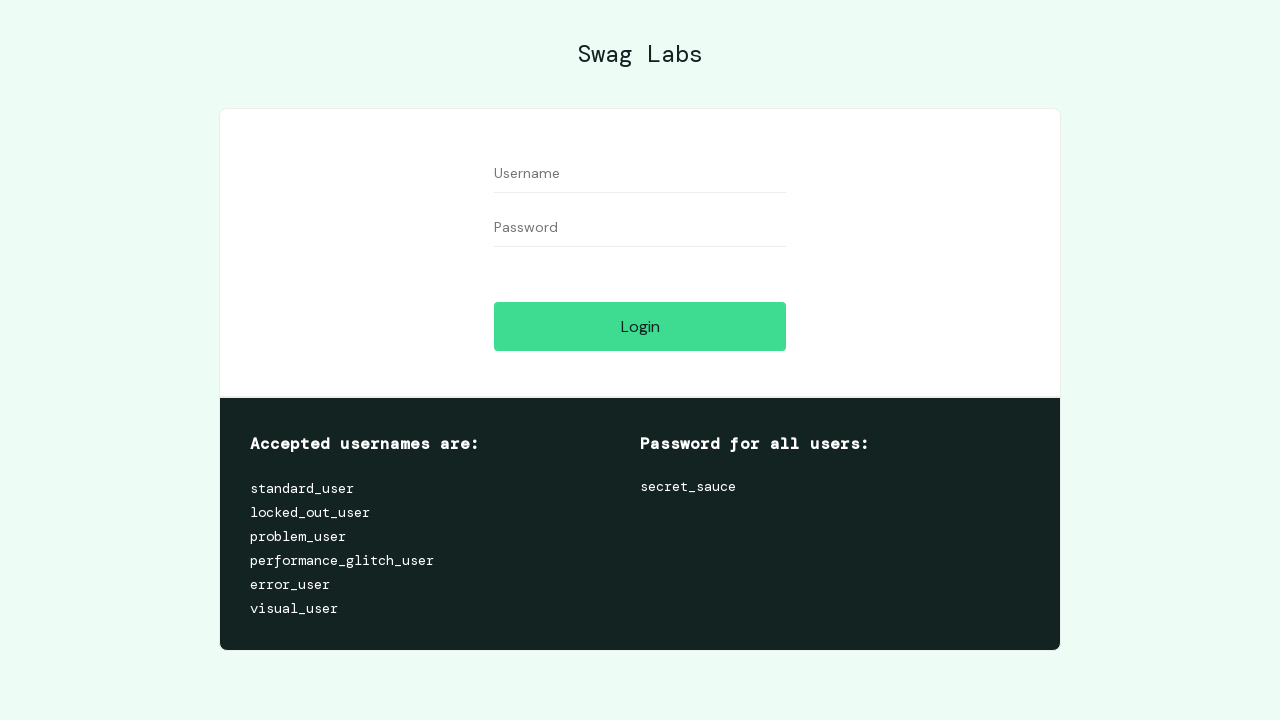

Clicked the login button without entering credentials to test form validation at (640, 326) on input#login-button
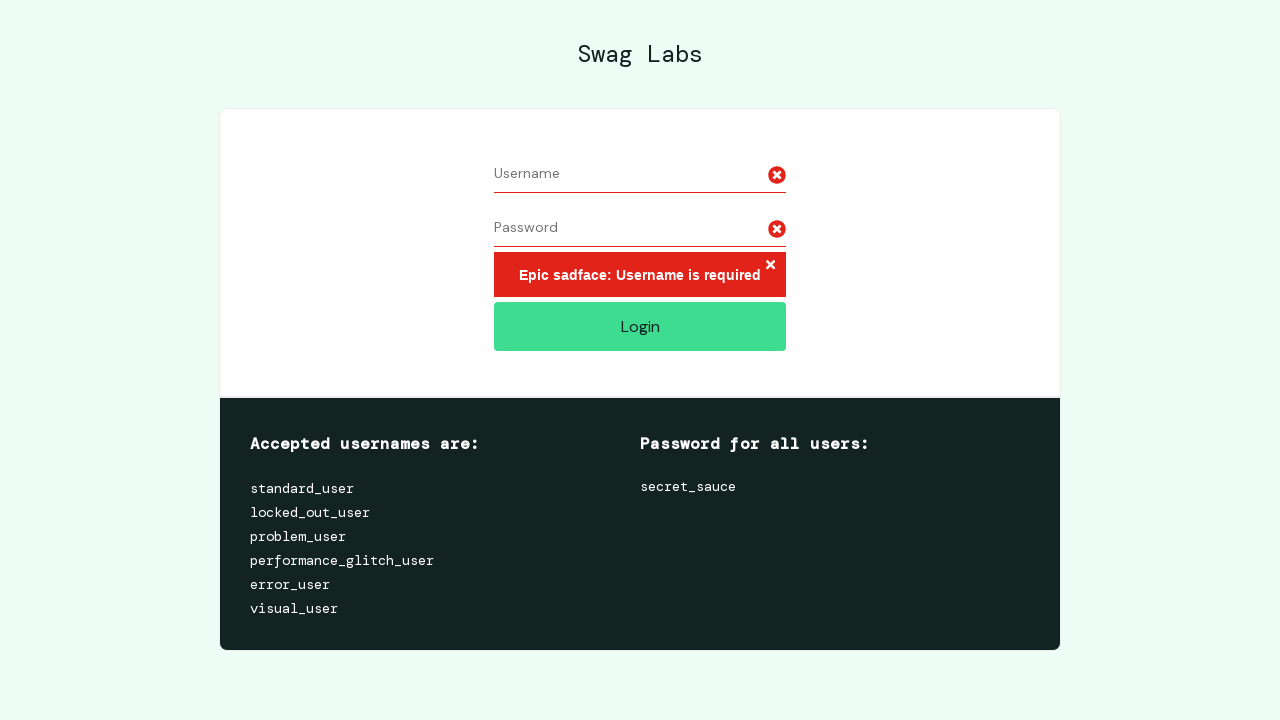

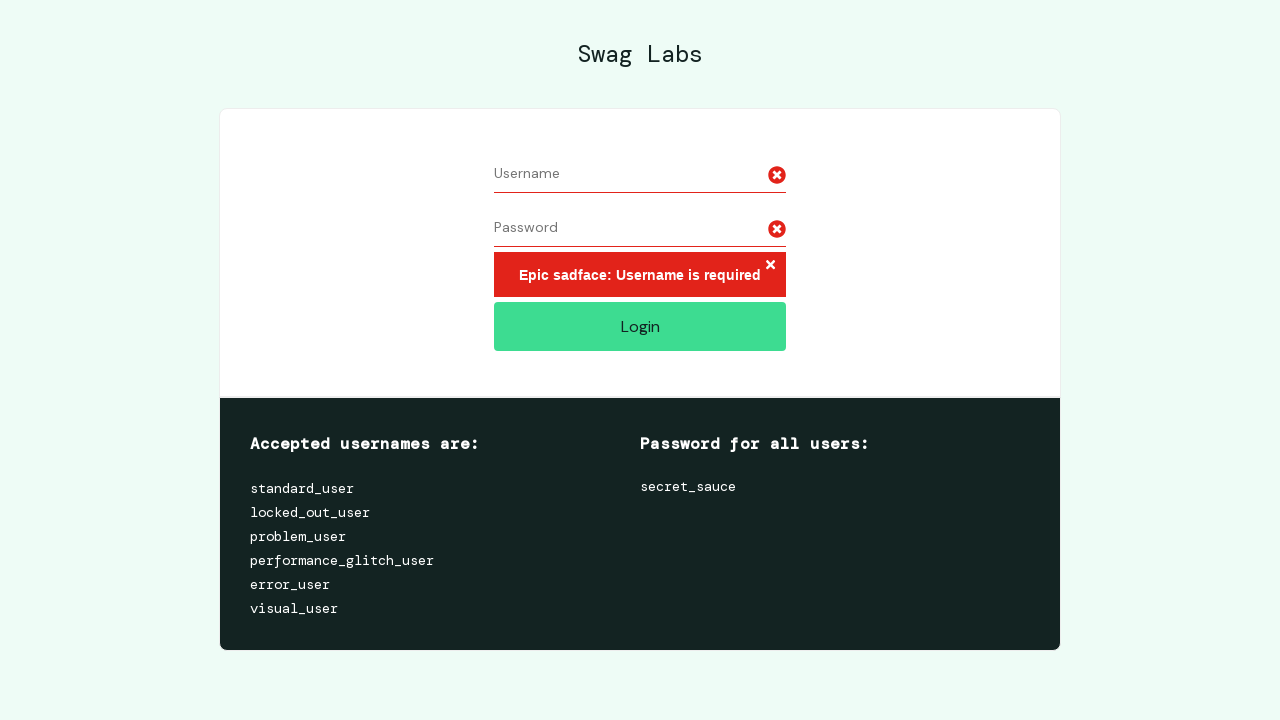